Tests filling out a practice form with dynamically generated fake data and a unique email address using a timestamp suffix, then submits the form.

Starting URL: https://demoqa.com/automation-practice-form

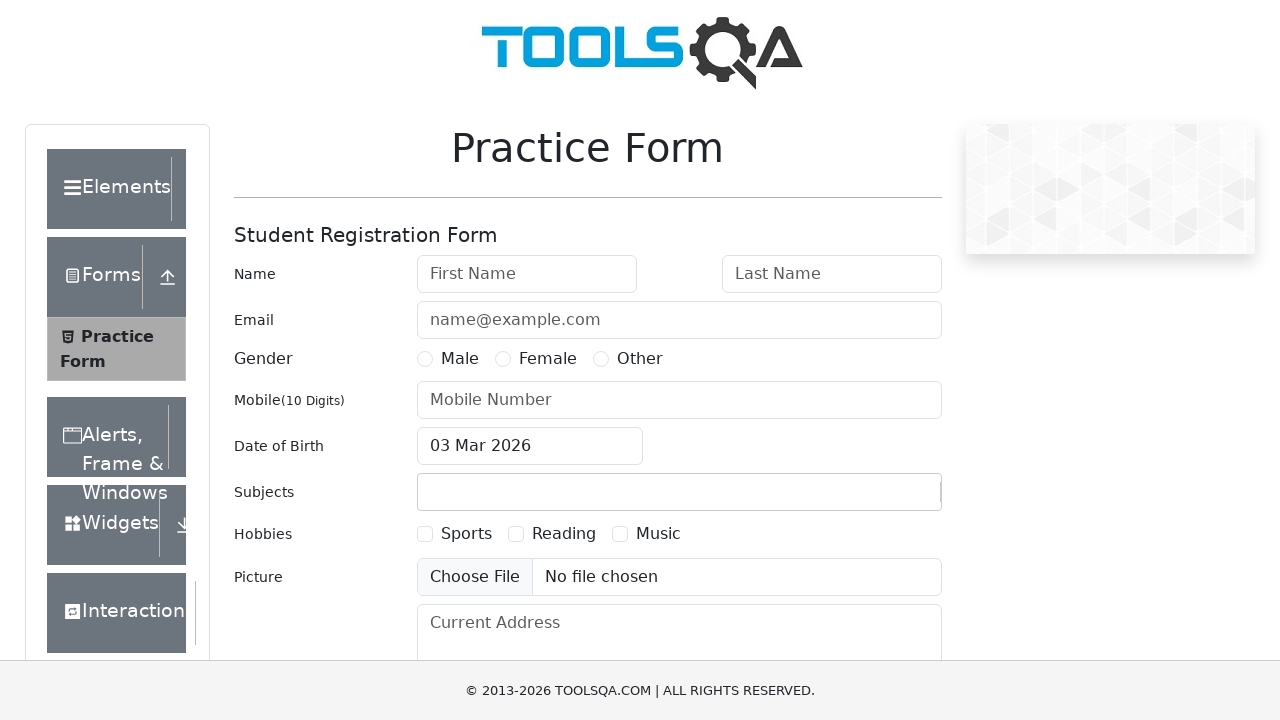

Generated unique timestamp for email suffix
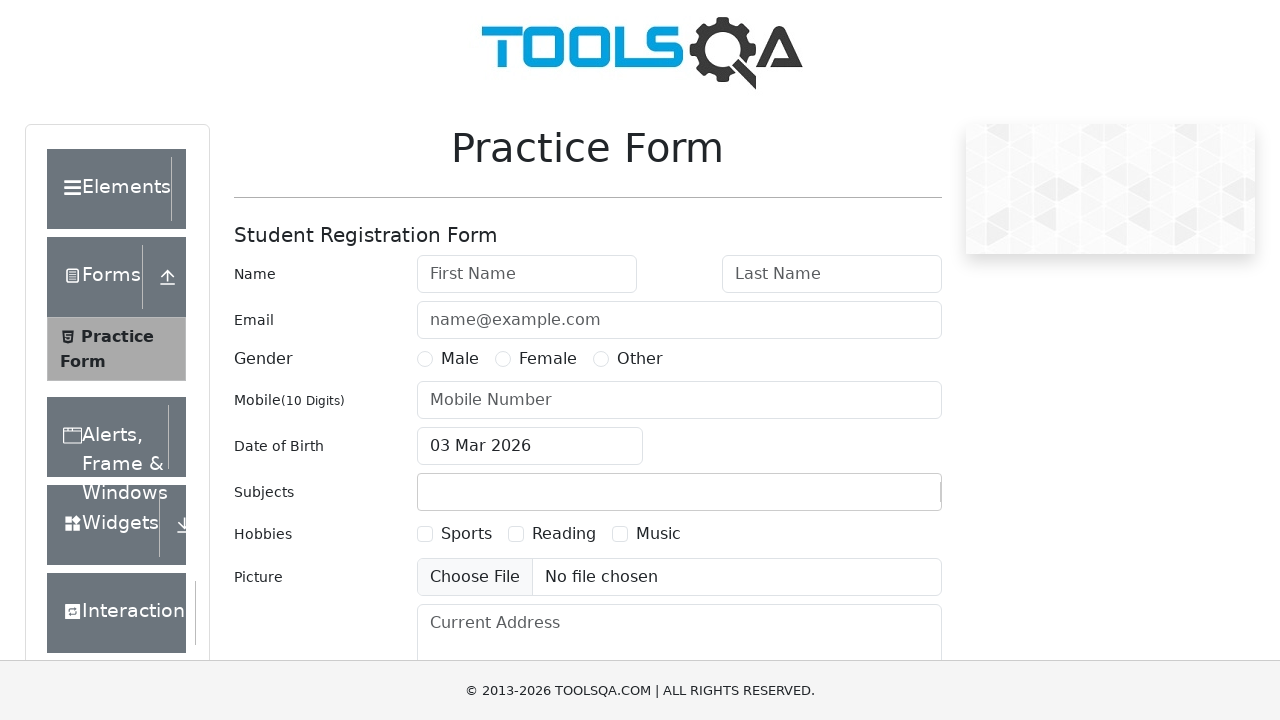

Filled first name field with 'Jennifer' on //*[@id='firstName']
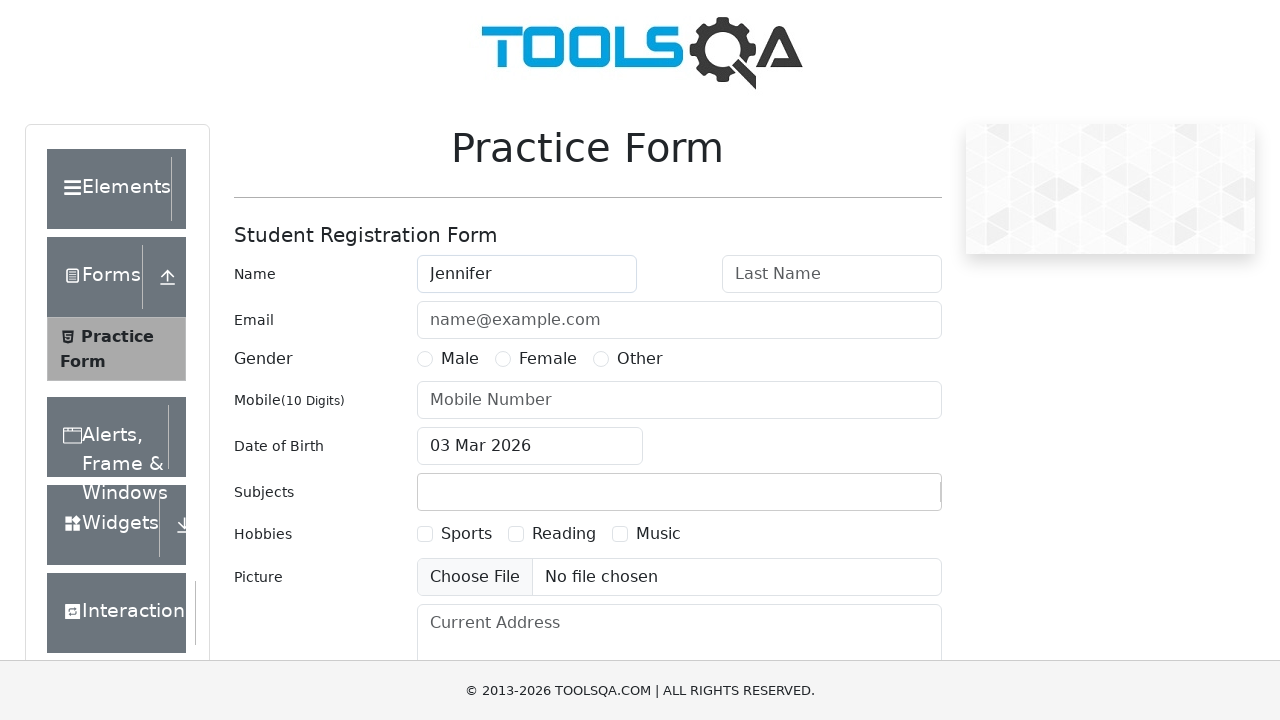

Filled last name field with 'Williams' on //*[@id='lastName']
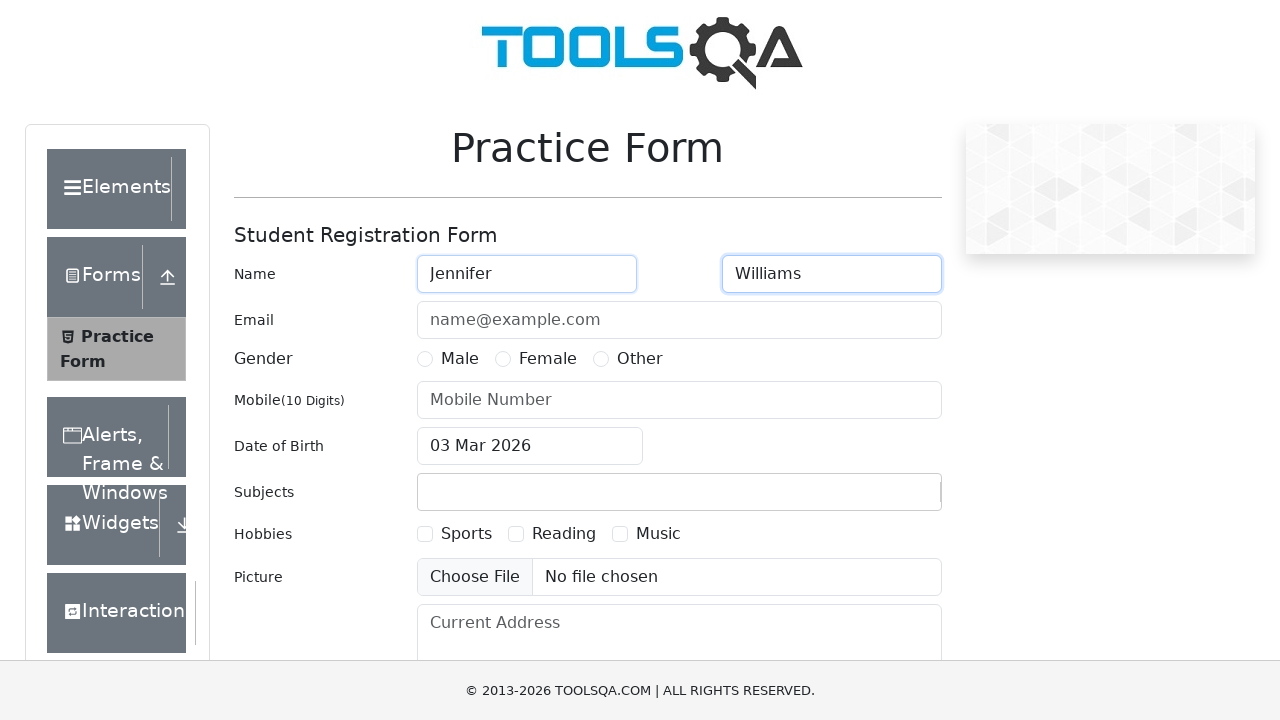

Filled email field with unique timestamp-based address: fake.email.fake+1772502940@gmail.com on //*[@id='userEmail']
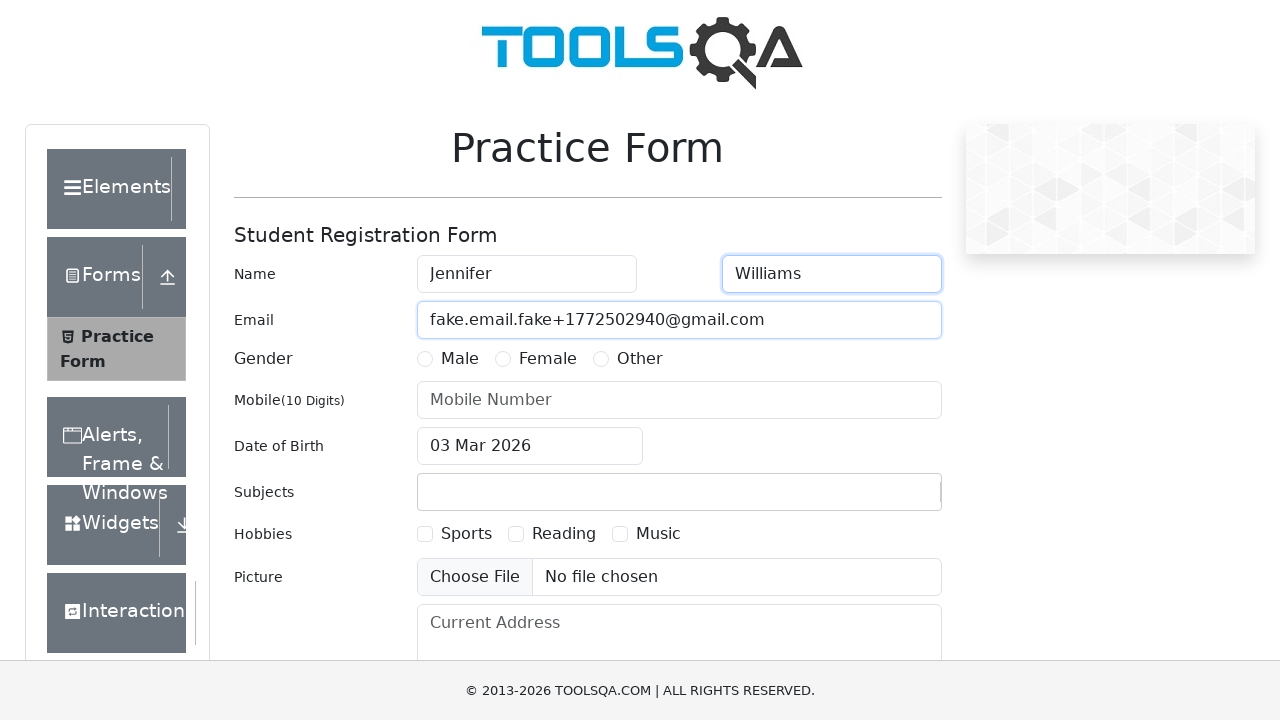

Selected gender radio button at (460, 359) on xpath=//*[@id='gender-radio-1']/following-sibling::label
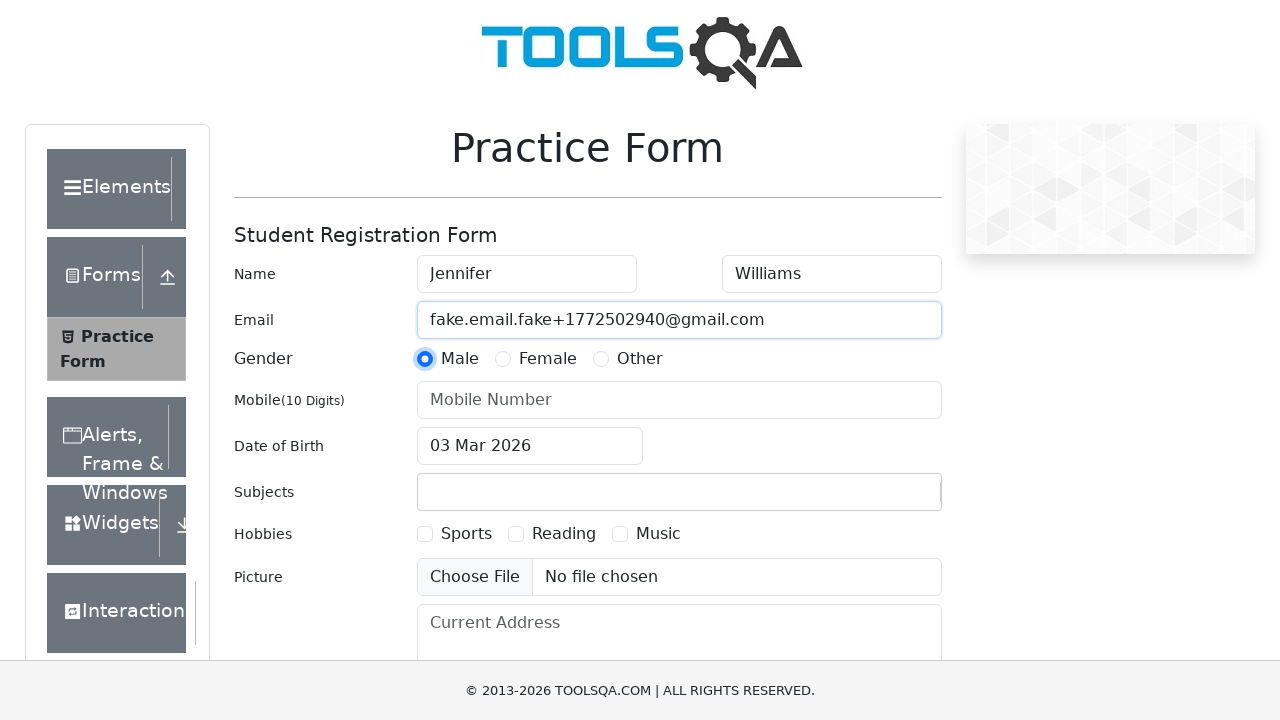

Filled phone number field with '5559876543' on //*[@id='userNumber']
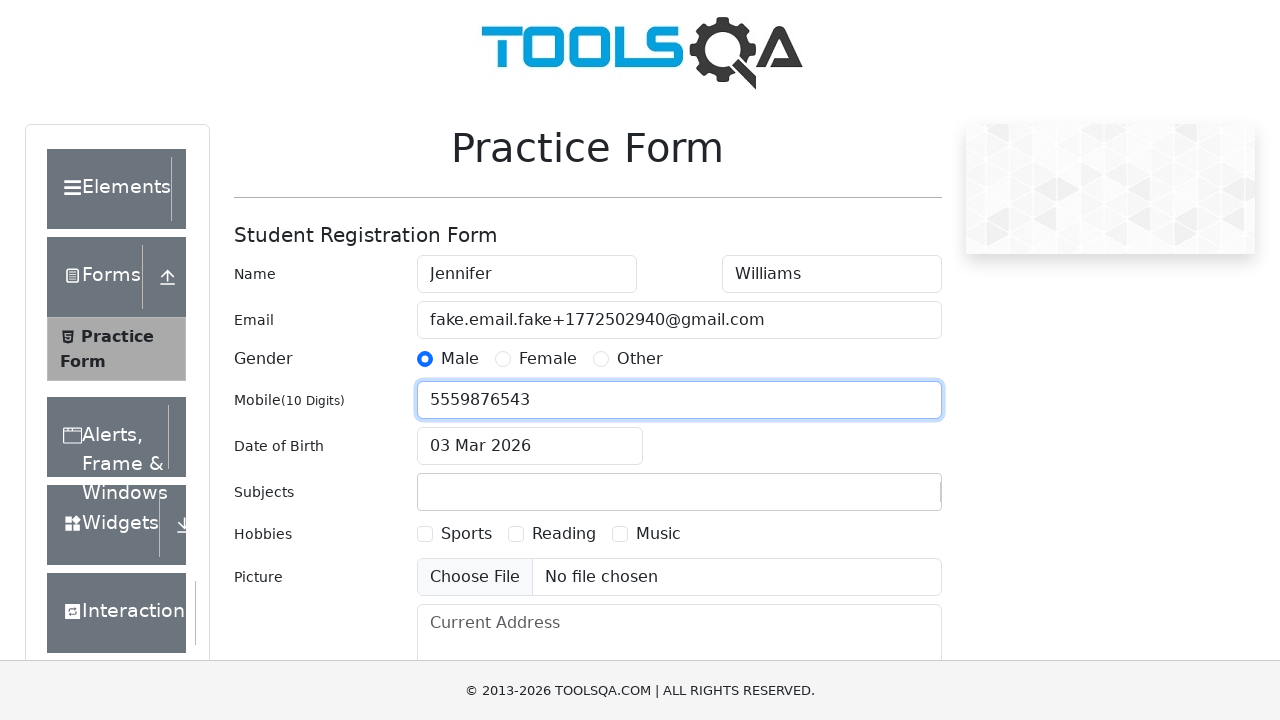

Clicked date of birth input field at (530, 446) on xpath=//*[@id='dateOfBirthInput']
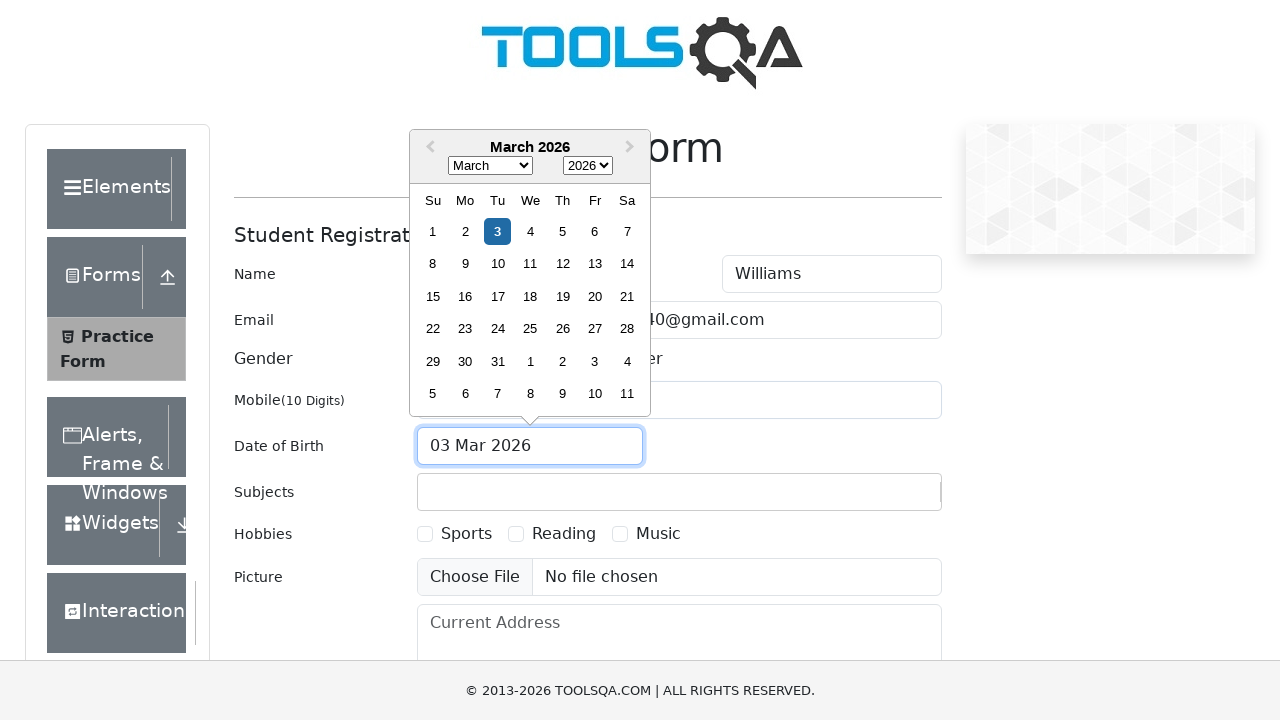

Selected all text in date of birth field
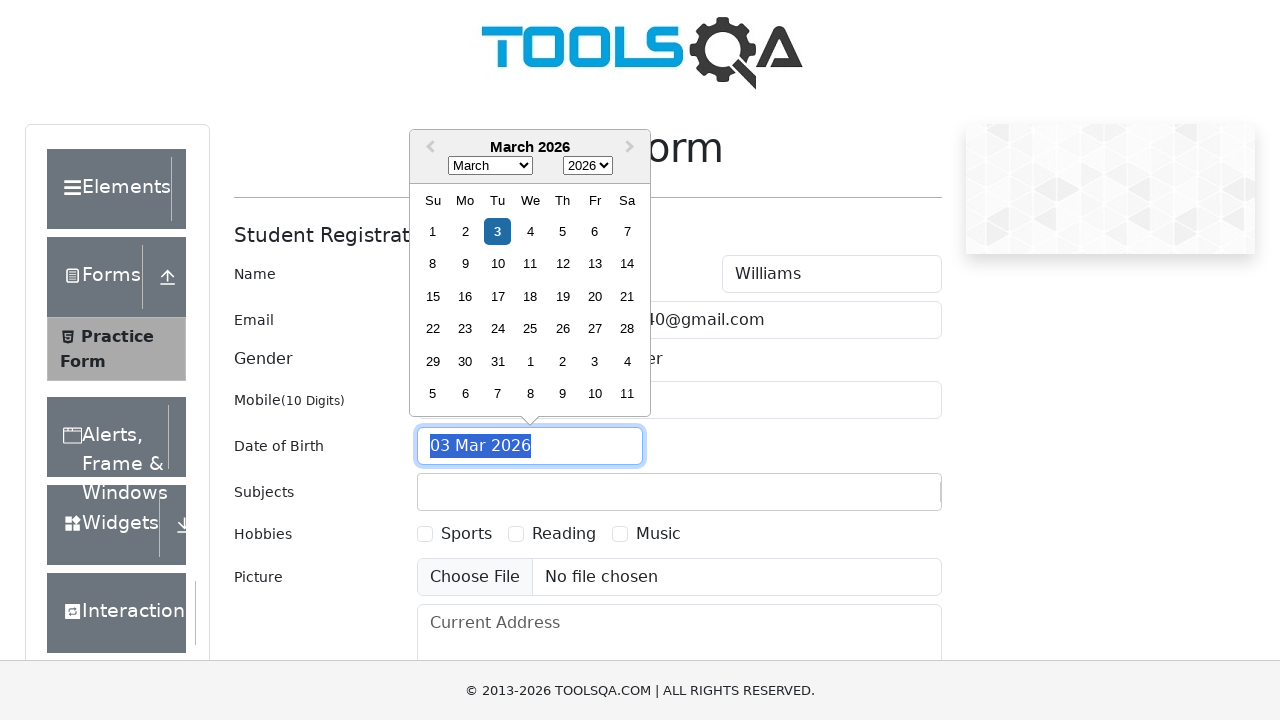

Typed date of birth '09 Sep 1964'
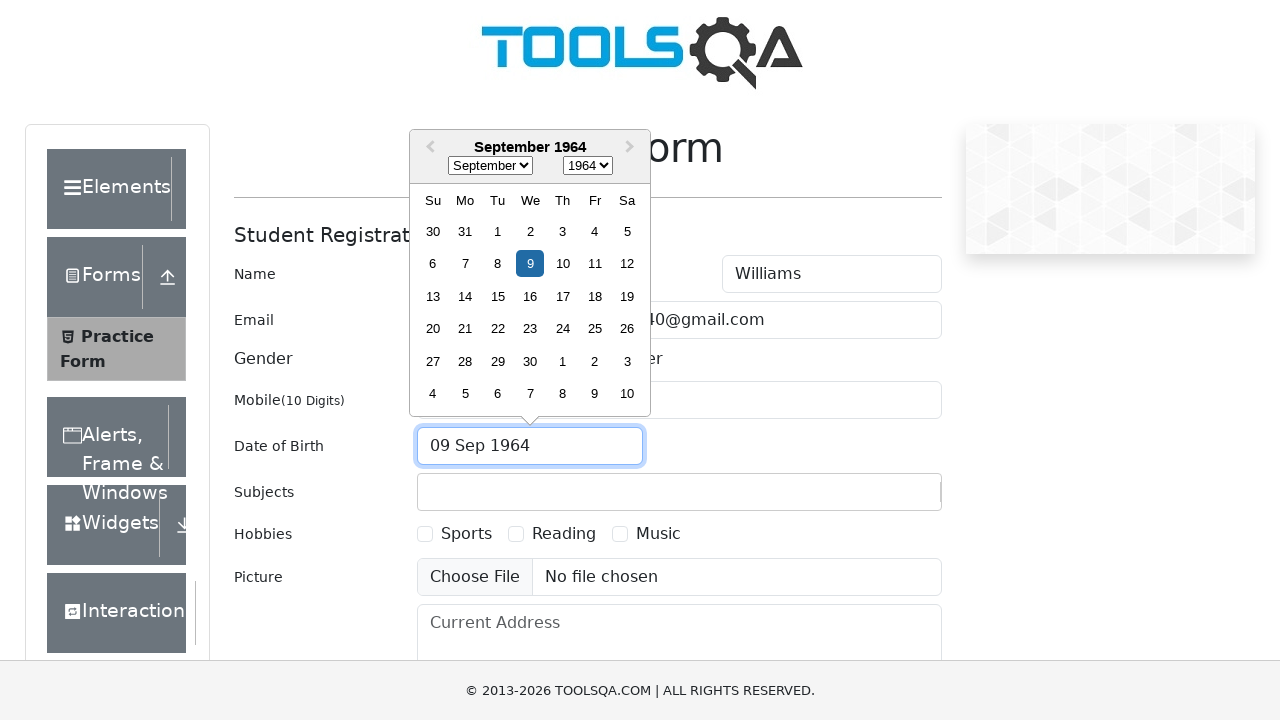

Closed date picker by pressing Escape
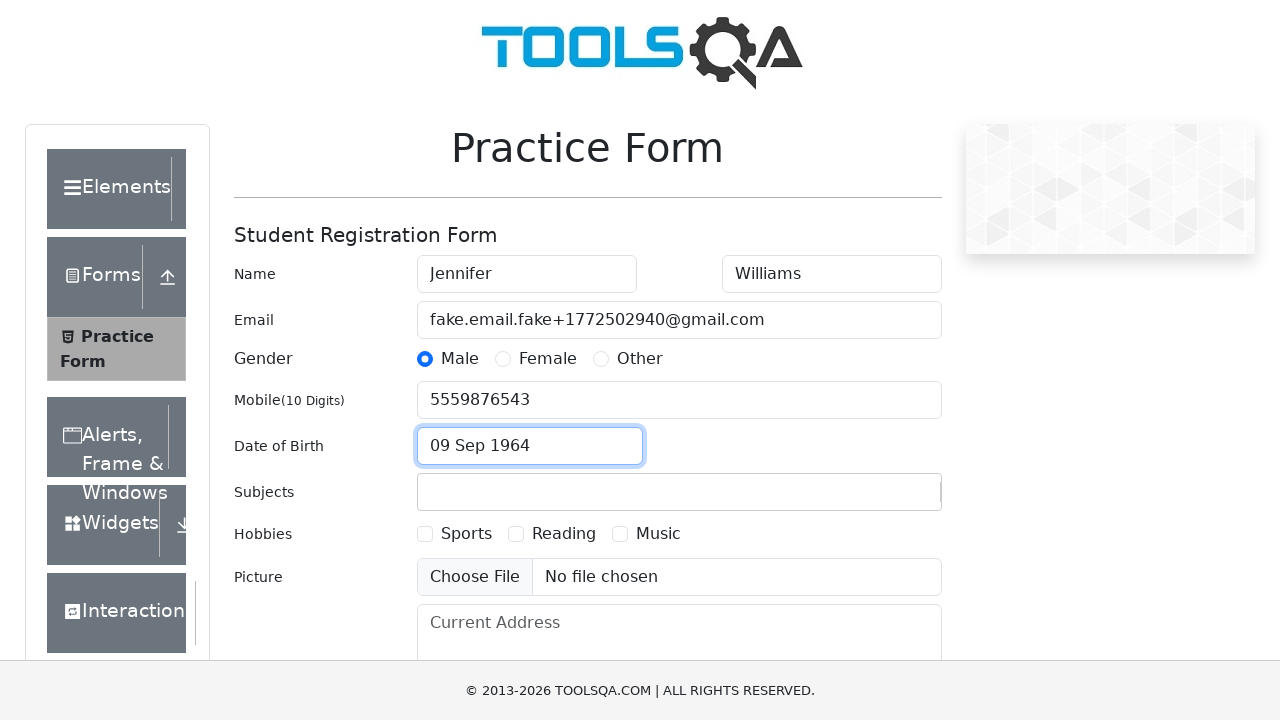

Selected hobby checkbox at (466, 534) on xpath=//*[@id='hobbies-checkbox-1']/following-sibling::label
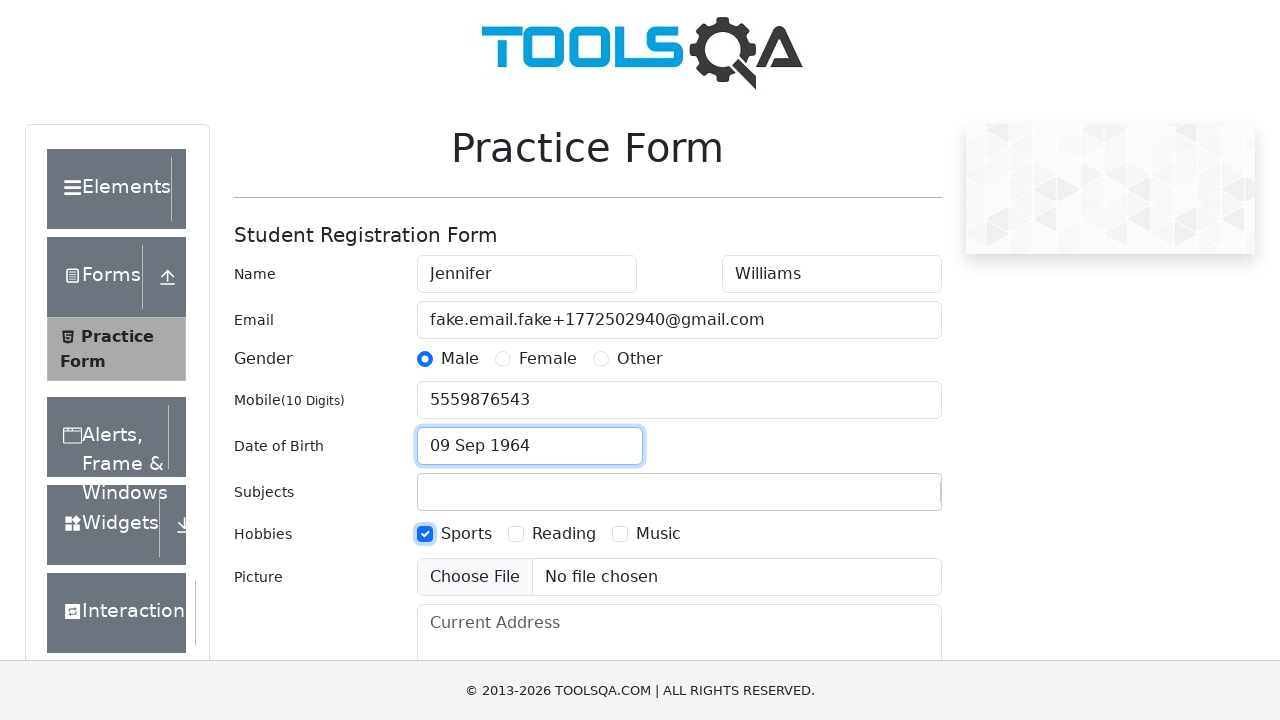

Filled current address field with '456 Oak Avenue, Suite 200\nMetropolis, Province 67890' on //*[@id='currentAddress']
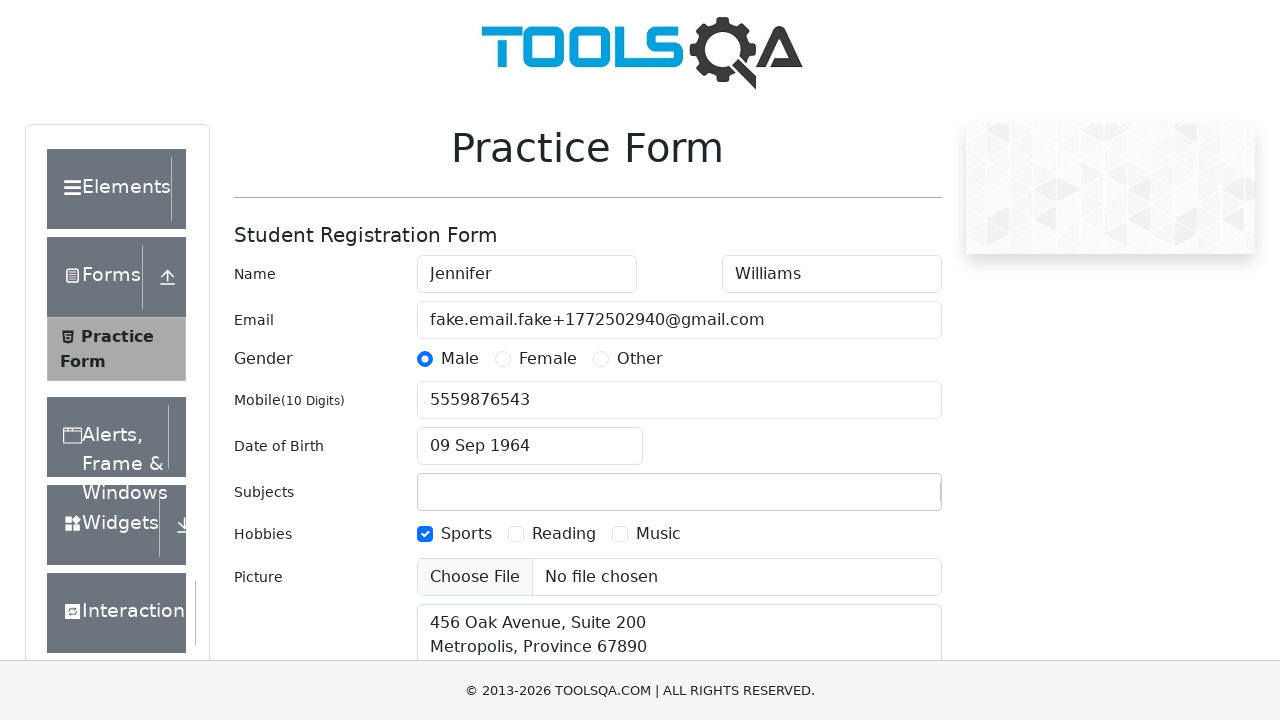

Submitted form by pressing Enter on submit button on //*[@id='submit']
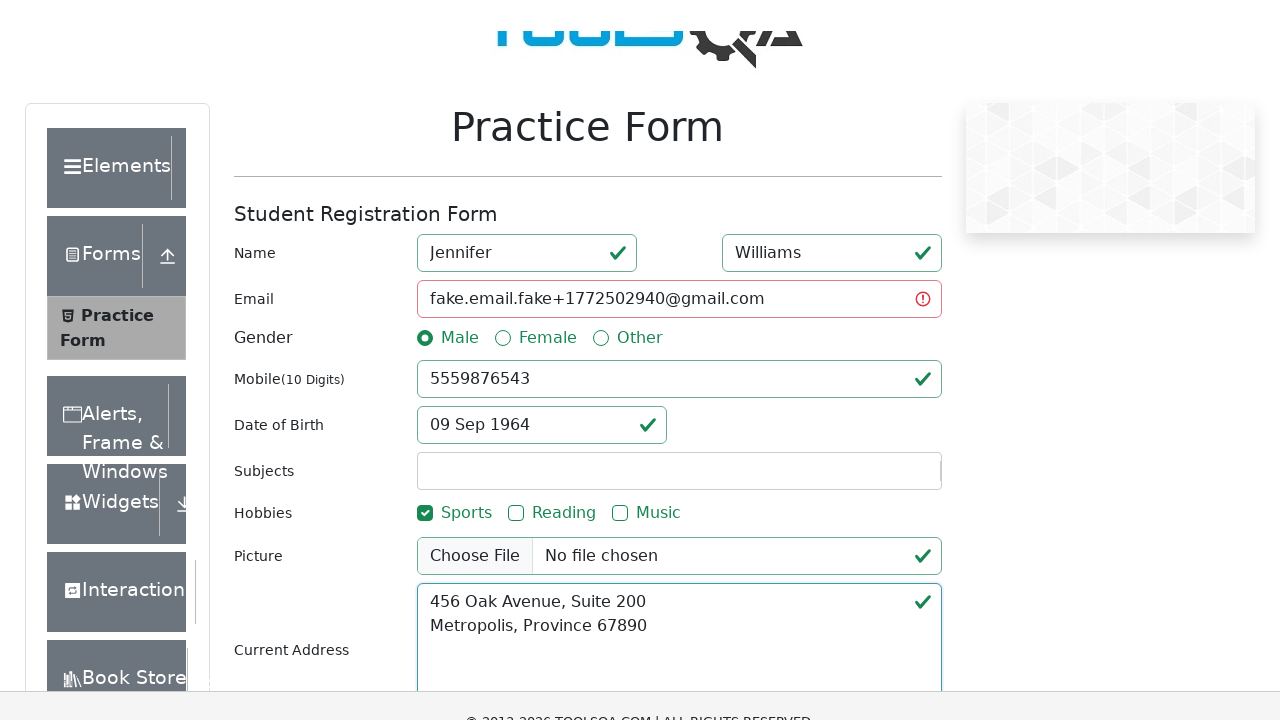

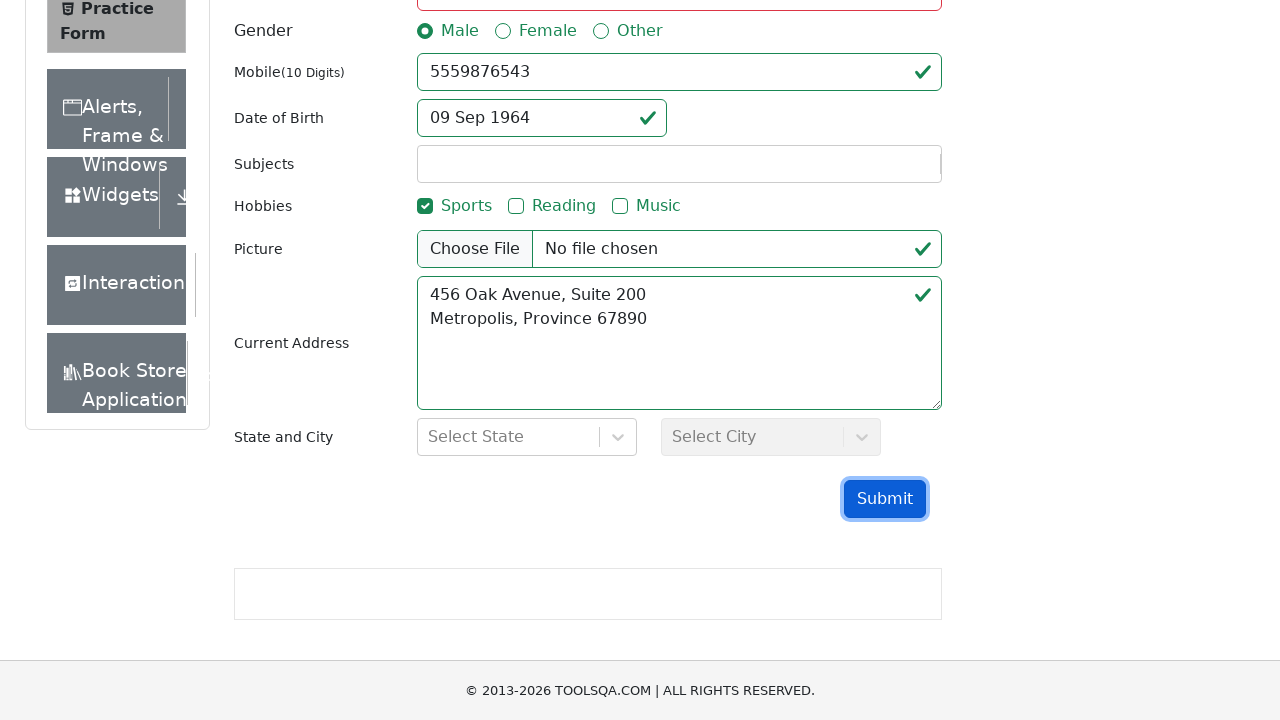